Tests basic browser navigation actions including page refresh, maximize window, and browser back/forward navigation on a practice website

Starting URL: https://www.letskodeit.com/practice

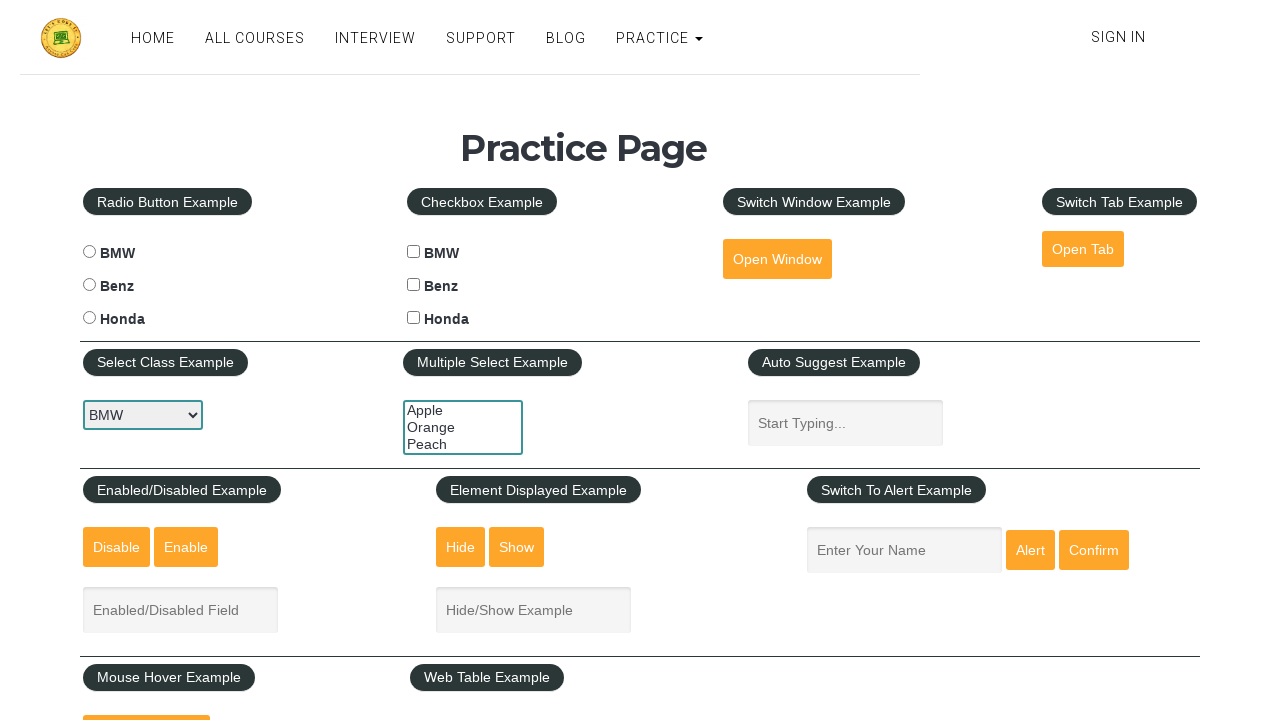

Refreshed the practice page
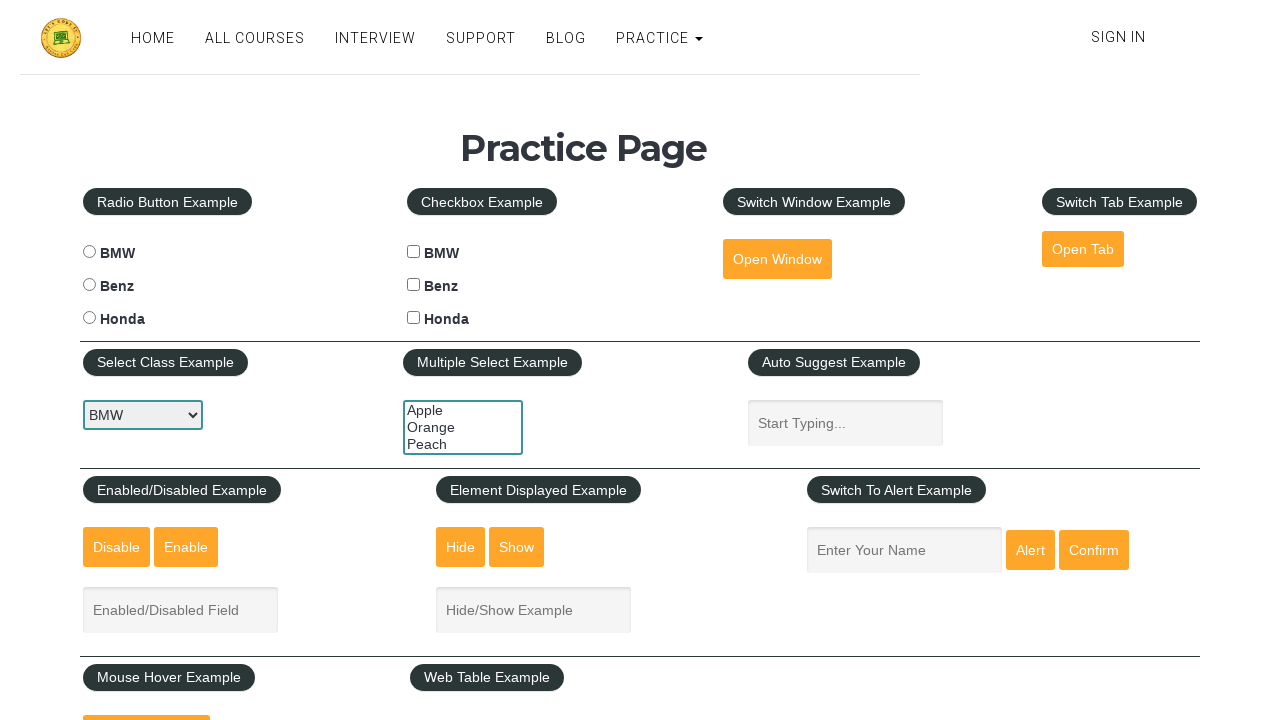

Navigated back in browser history
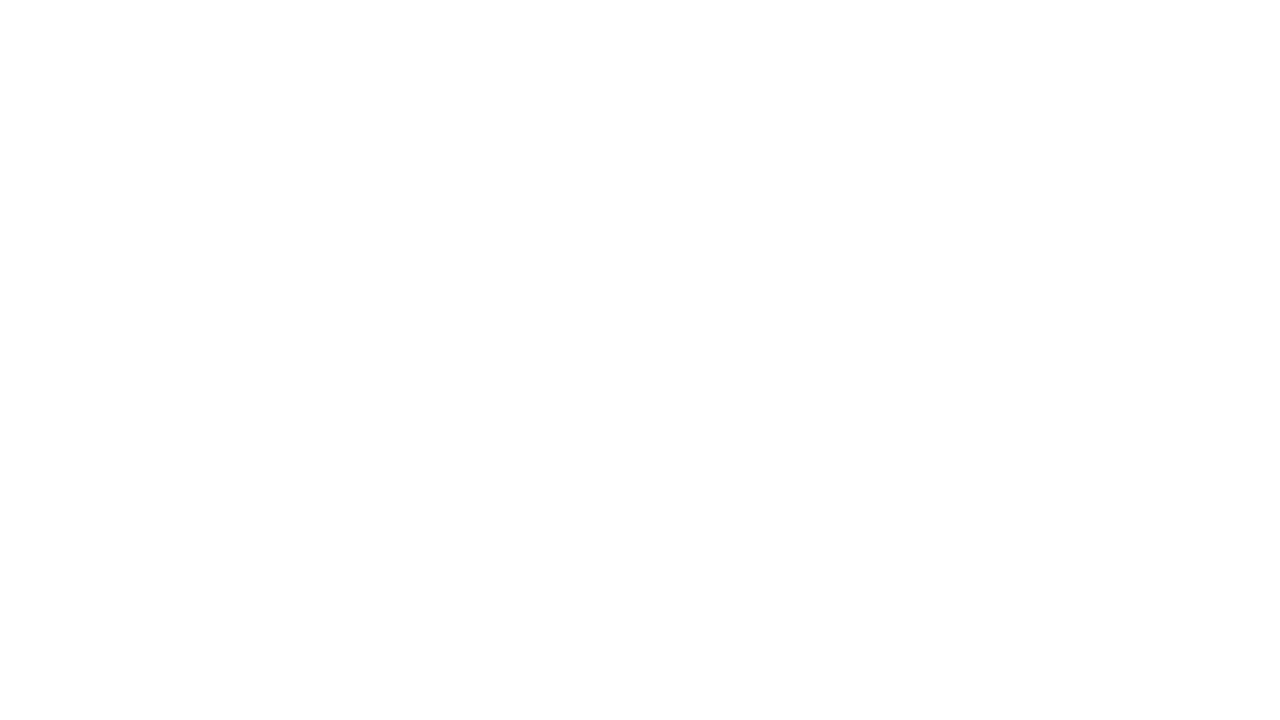

Navigated forward in browser history
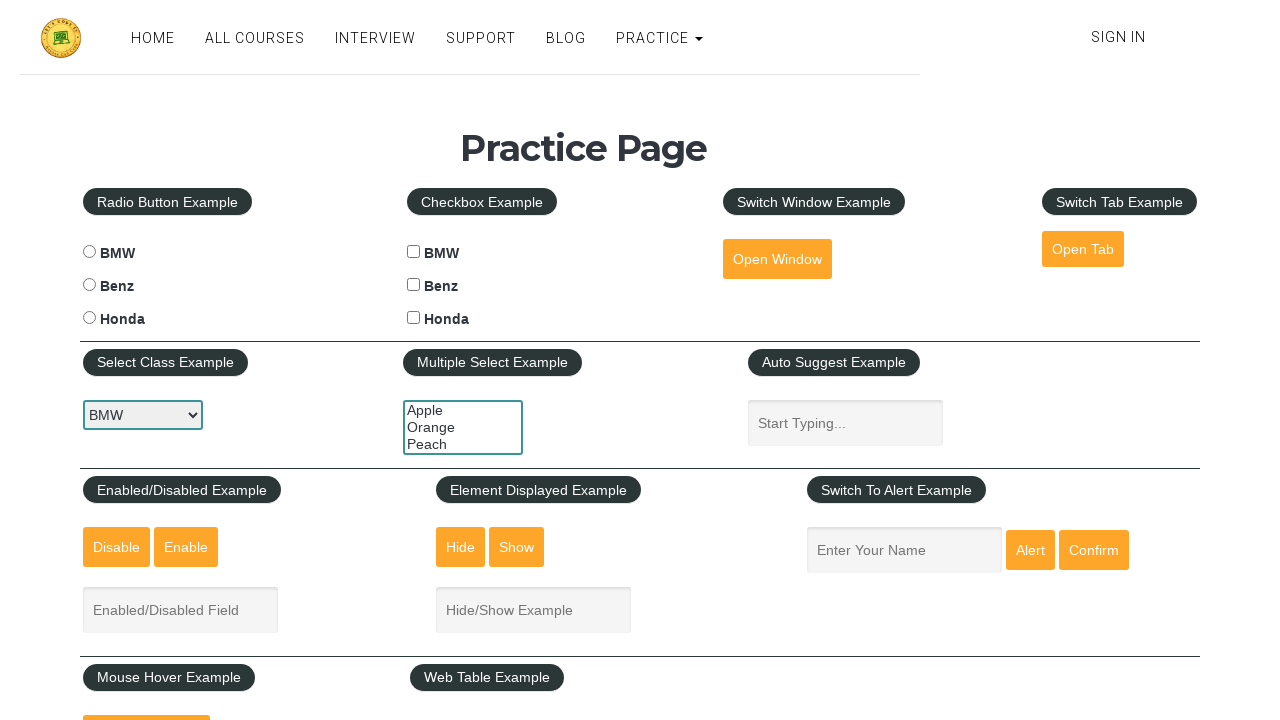

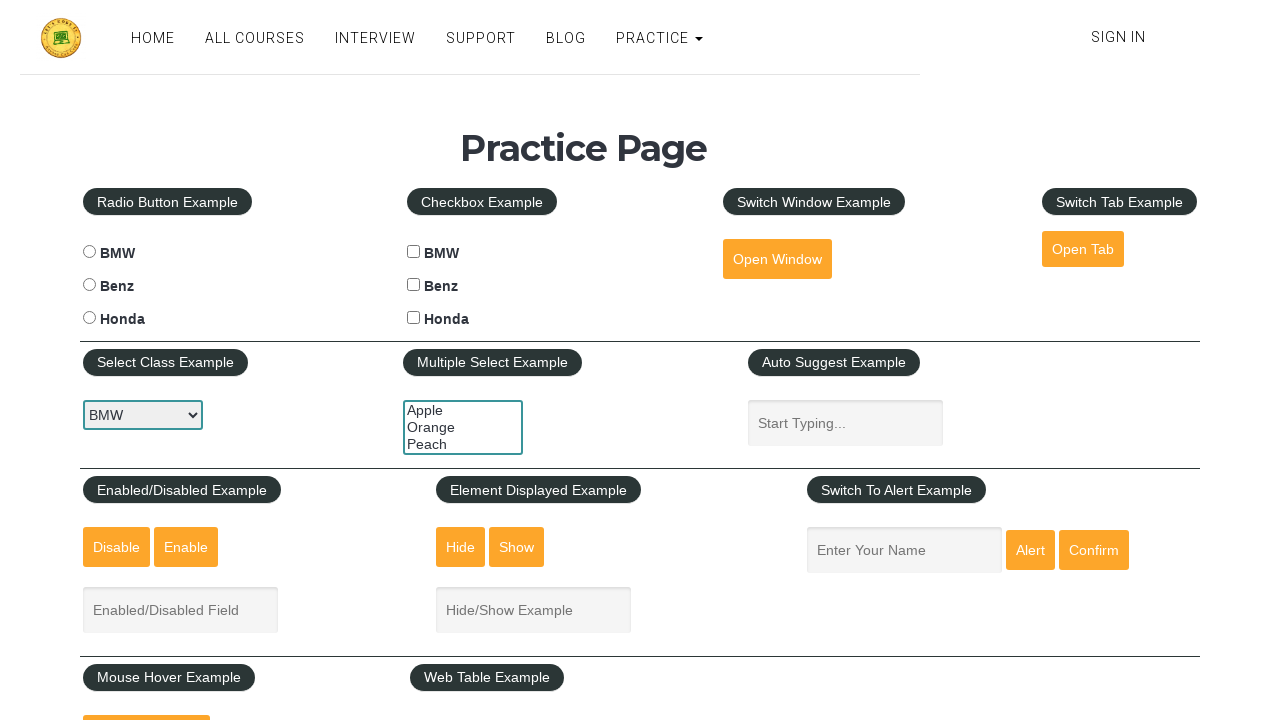